Tests click-and-hold followed by move and release mouse actions for drag operation

Starting URL: https://crossbrowsertesting.github.io/drag-and-drop

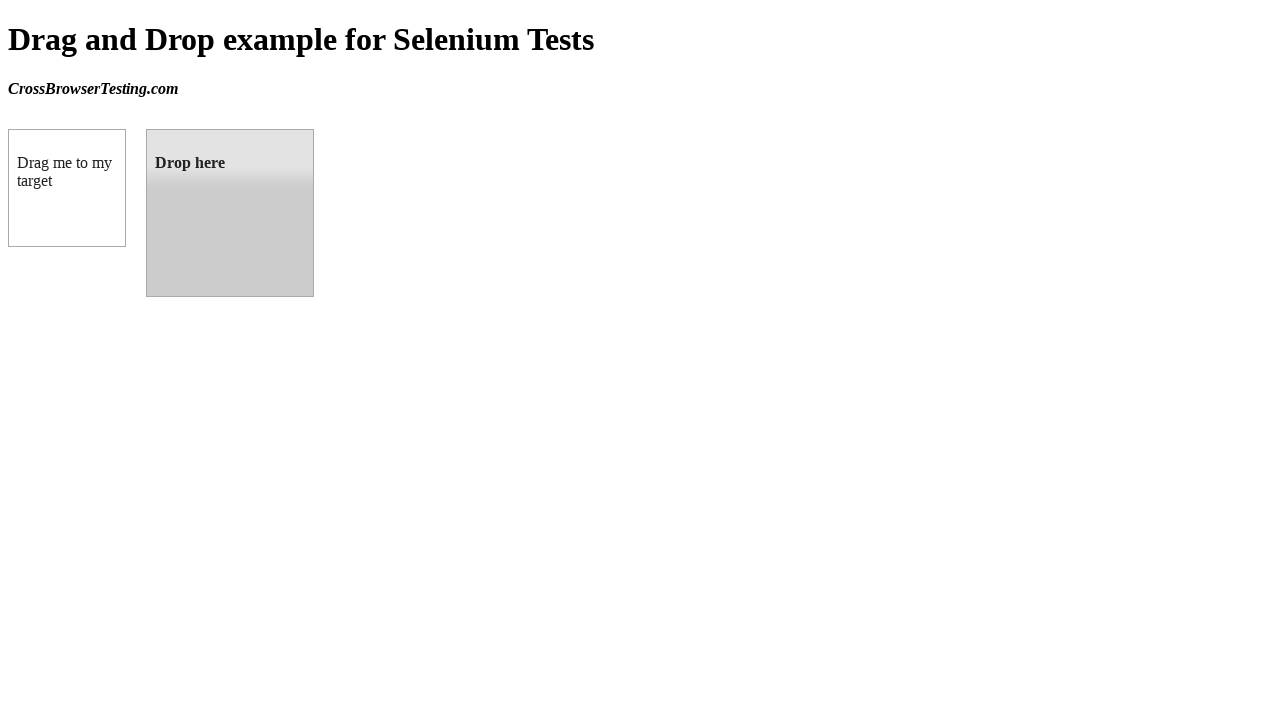

Located draggable source element
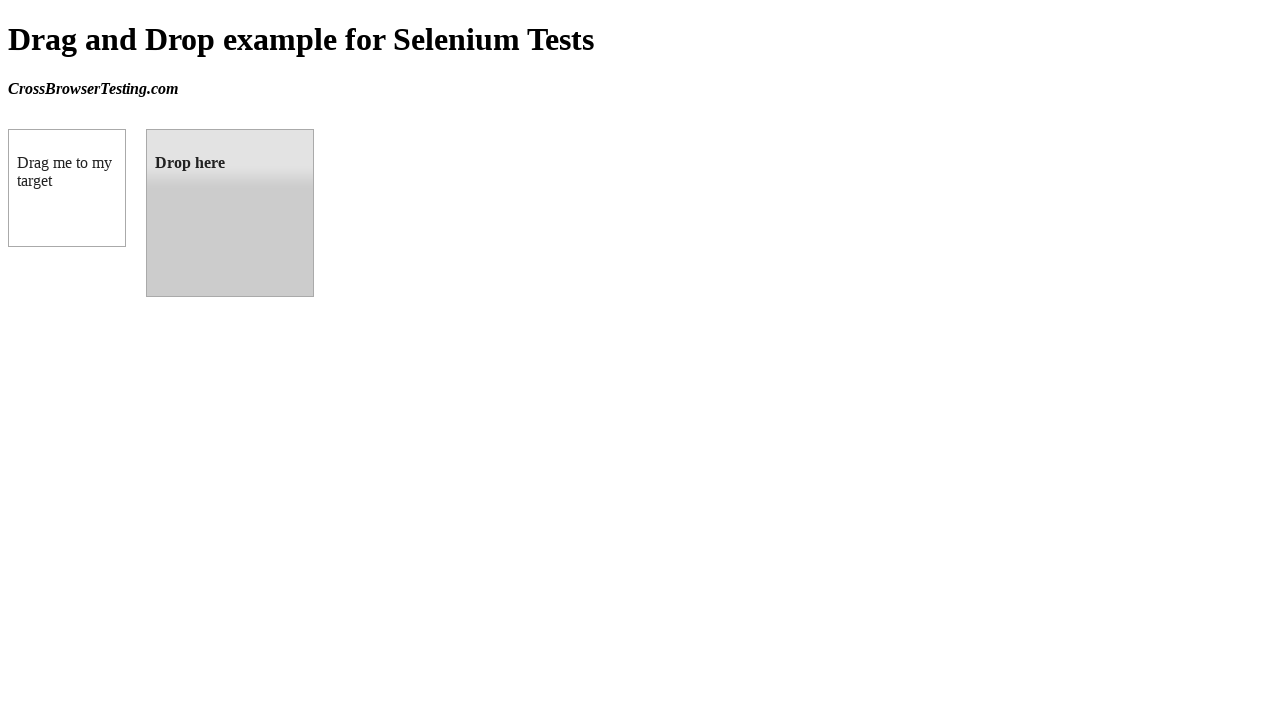

Located droppable target element
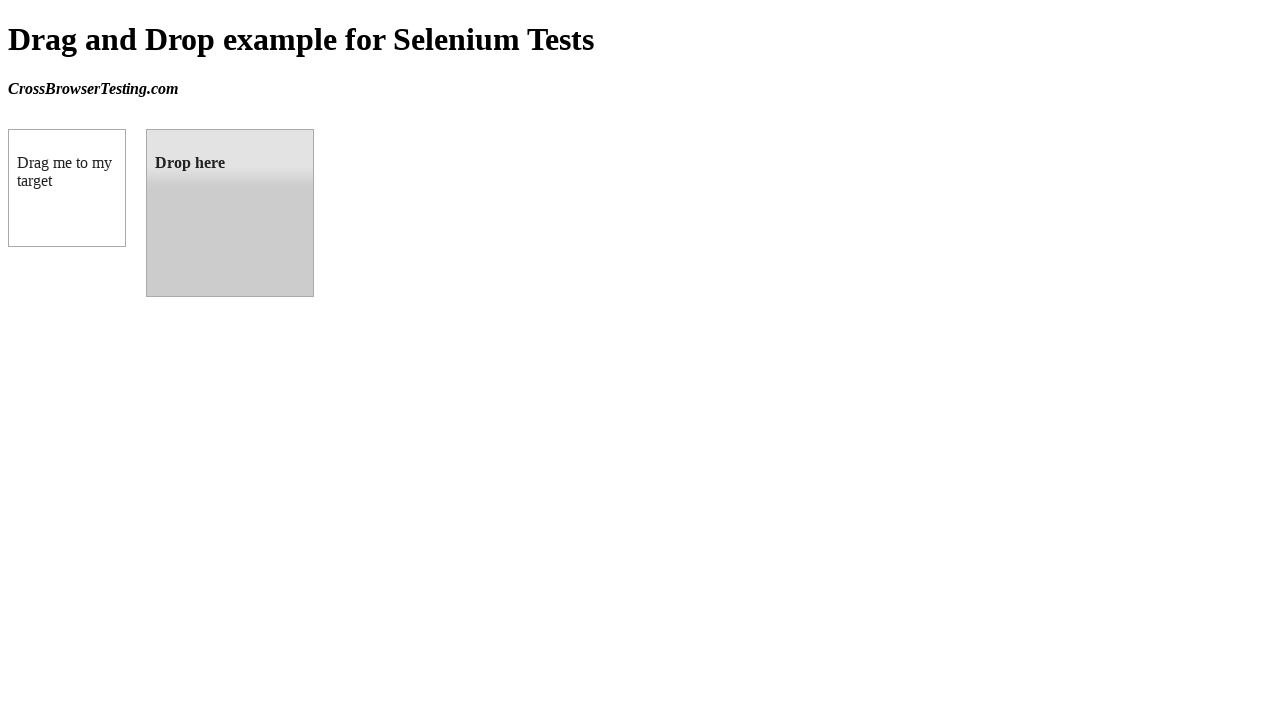

Retrieved bounding box for source element
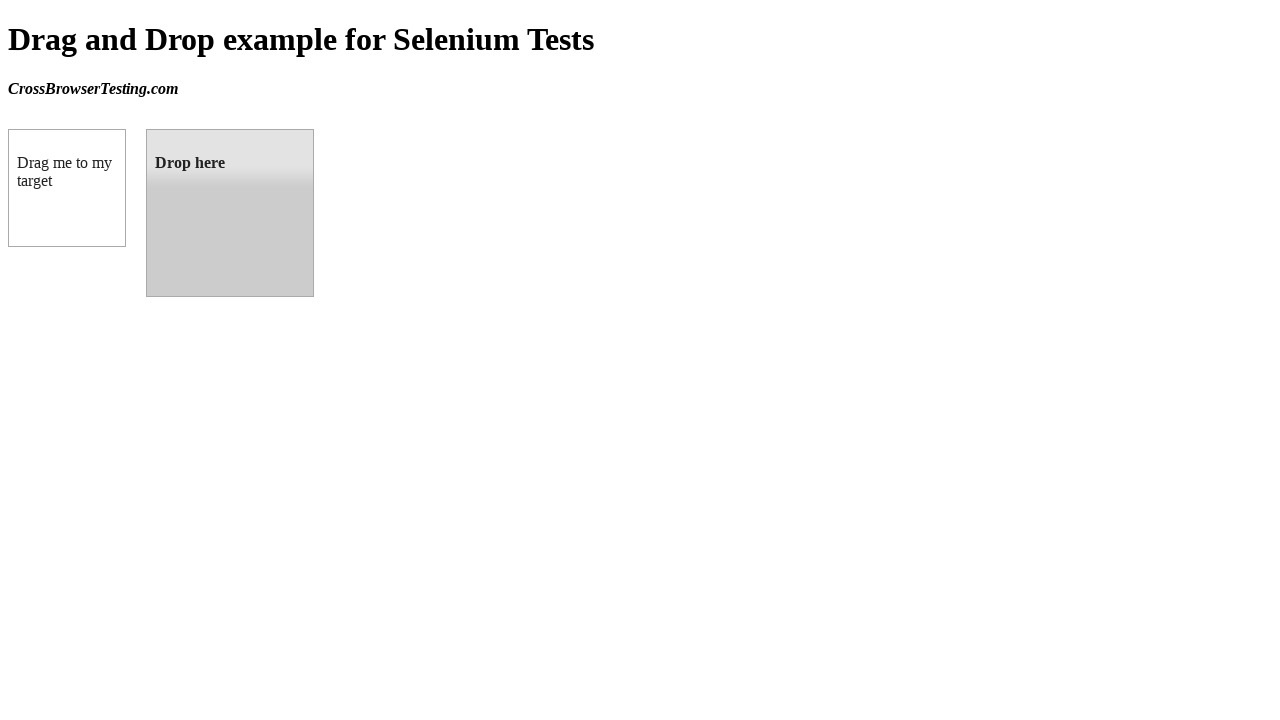

Retrieved bounding box for target element
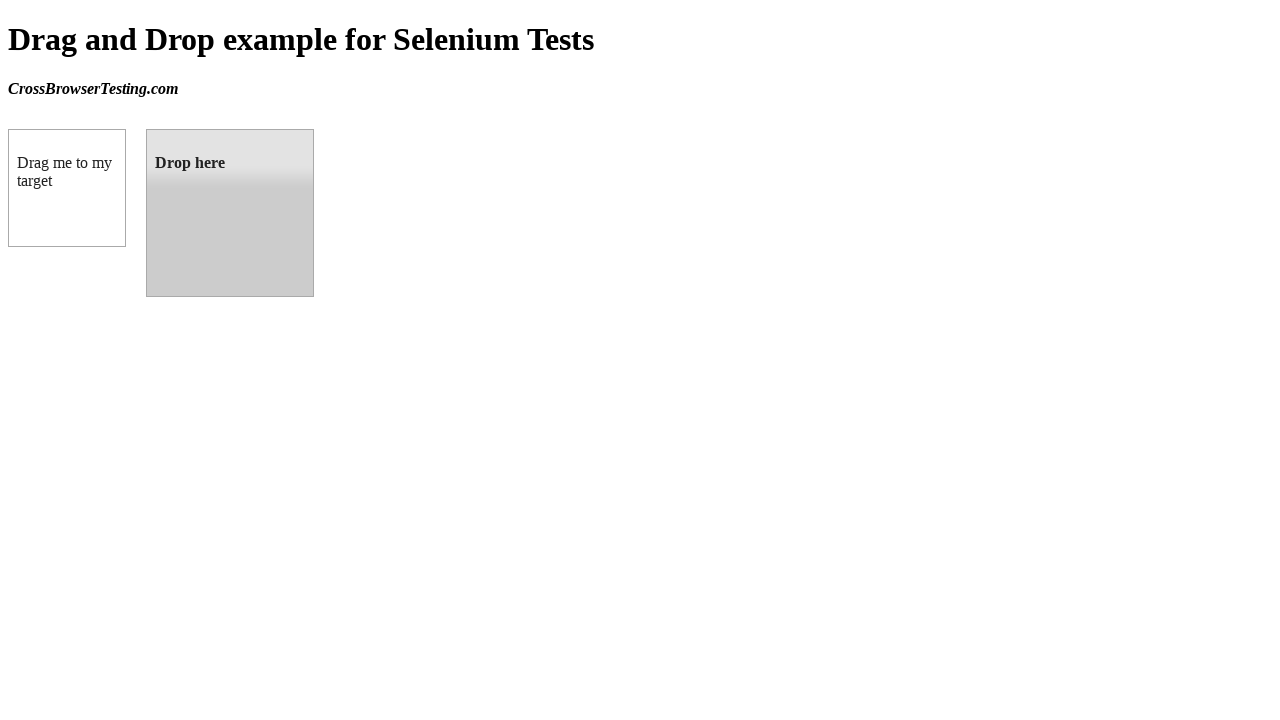

Moved mouse to center of draggable element at (67, 188)
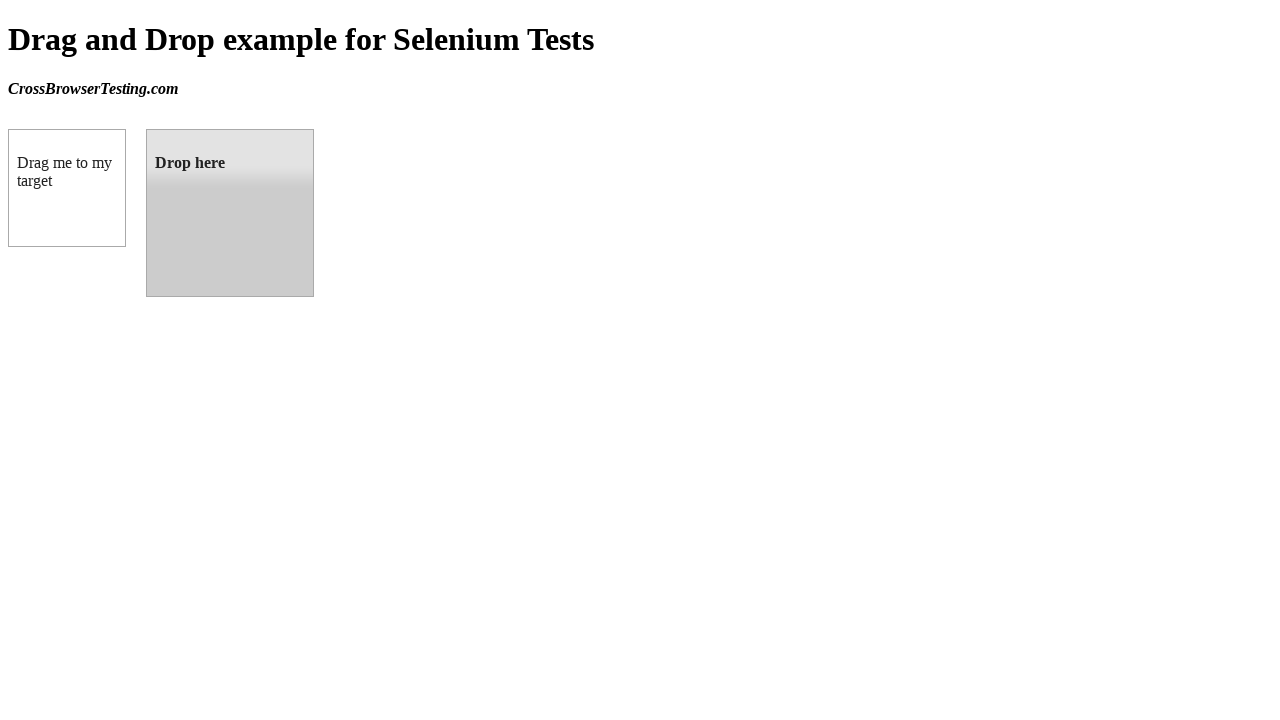

Pressed and held mouse button on draggable element at (67, 188)
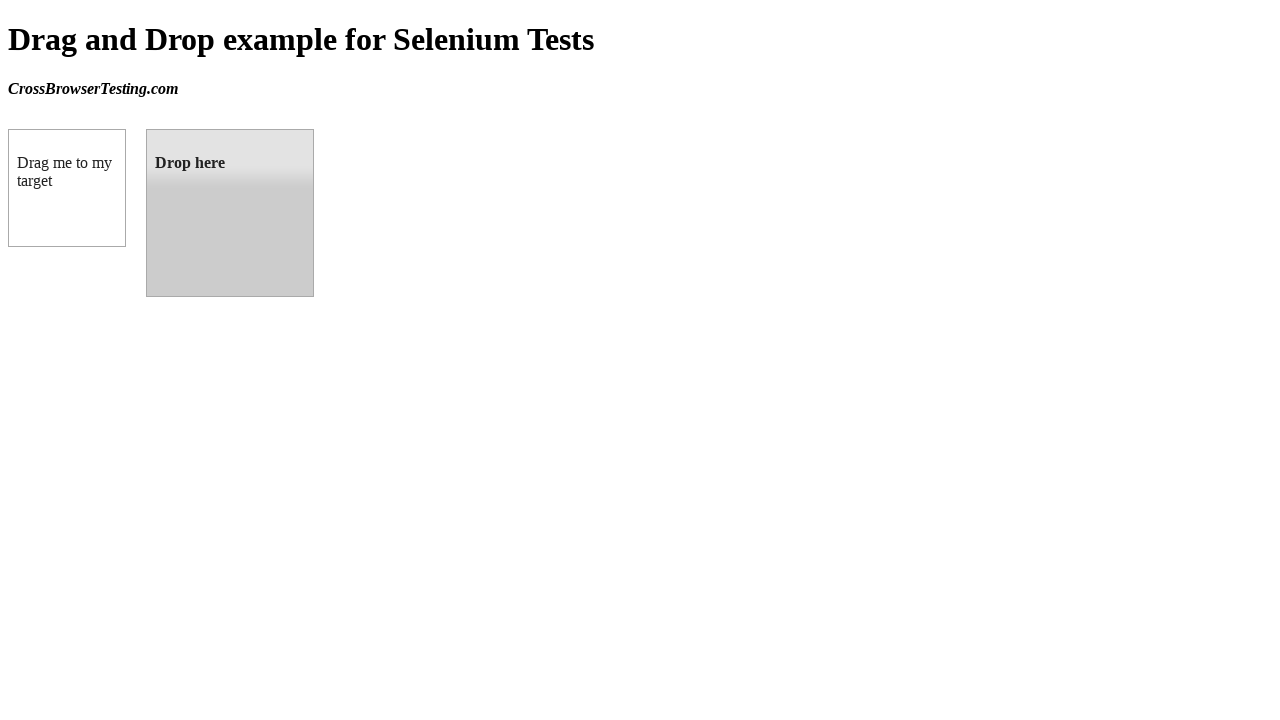

Dragged mouse to center of droppable target element at (230, 213)
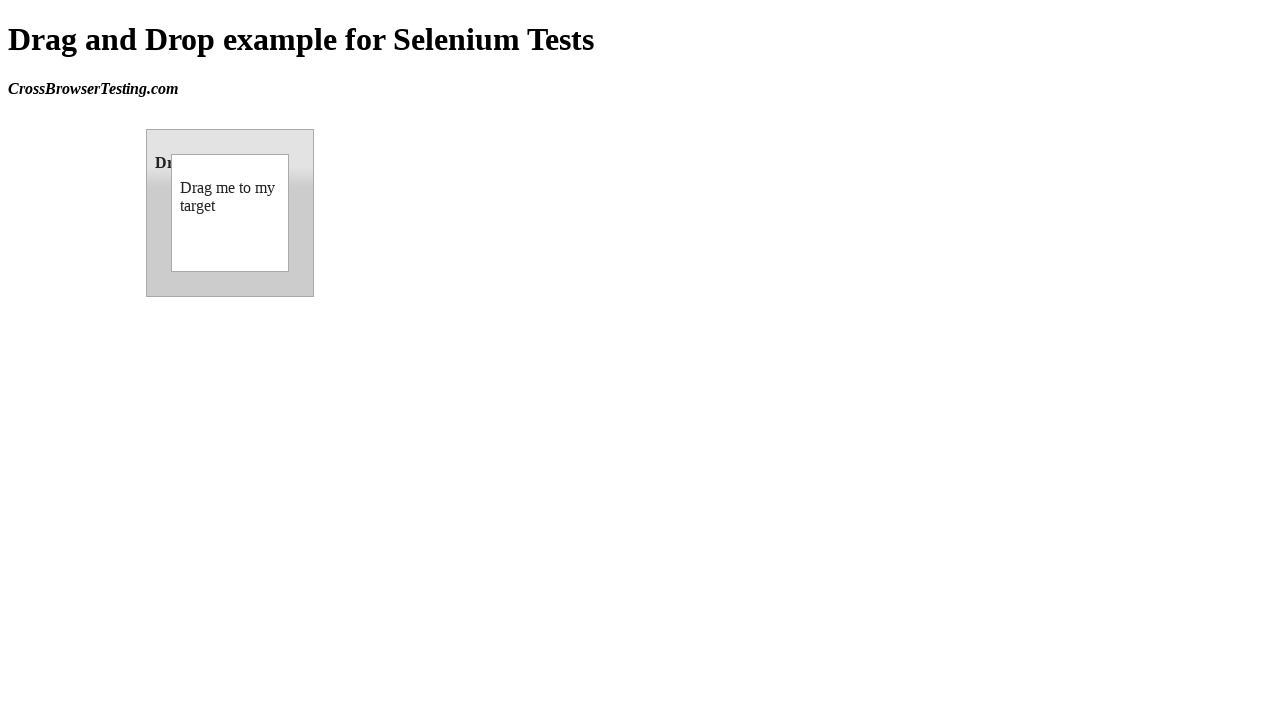

Released mouse button to complete drag and drop at (230, 213)
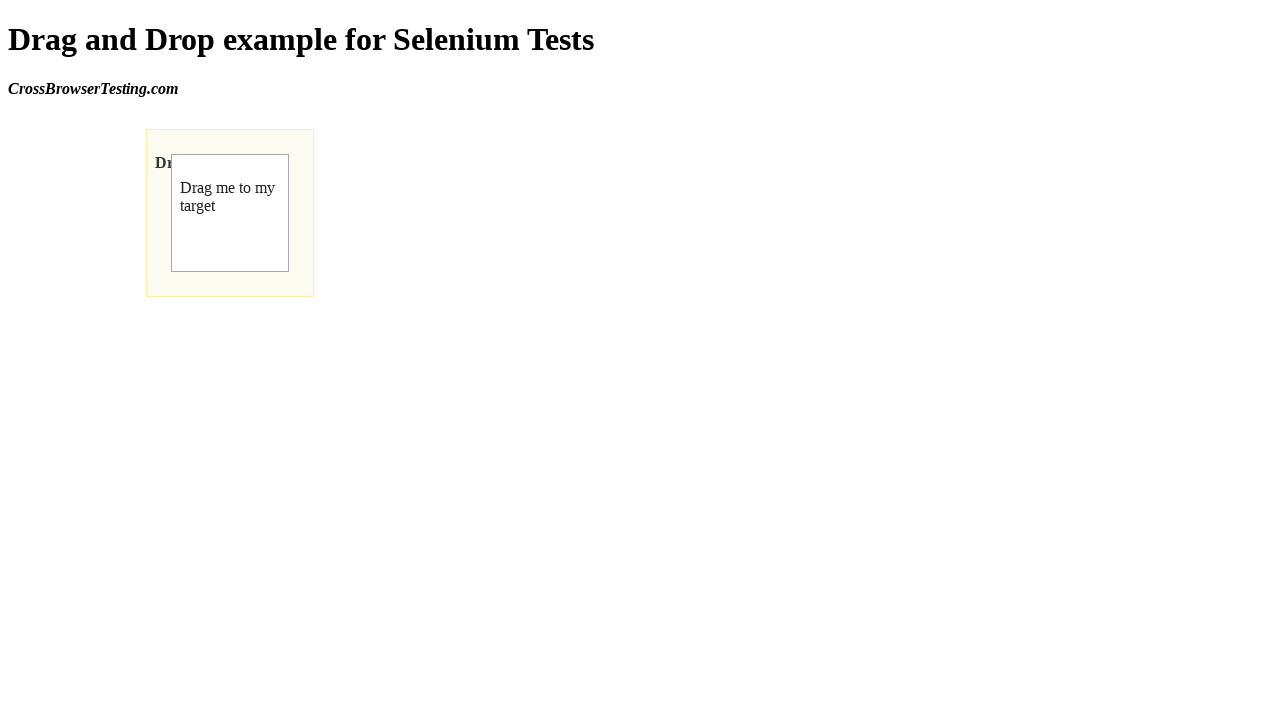

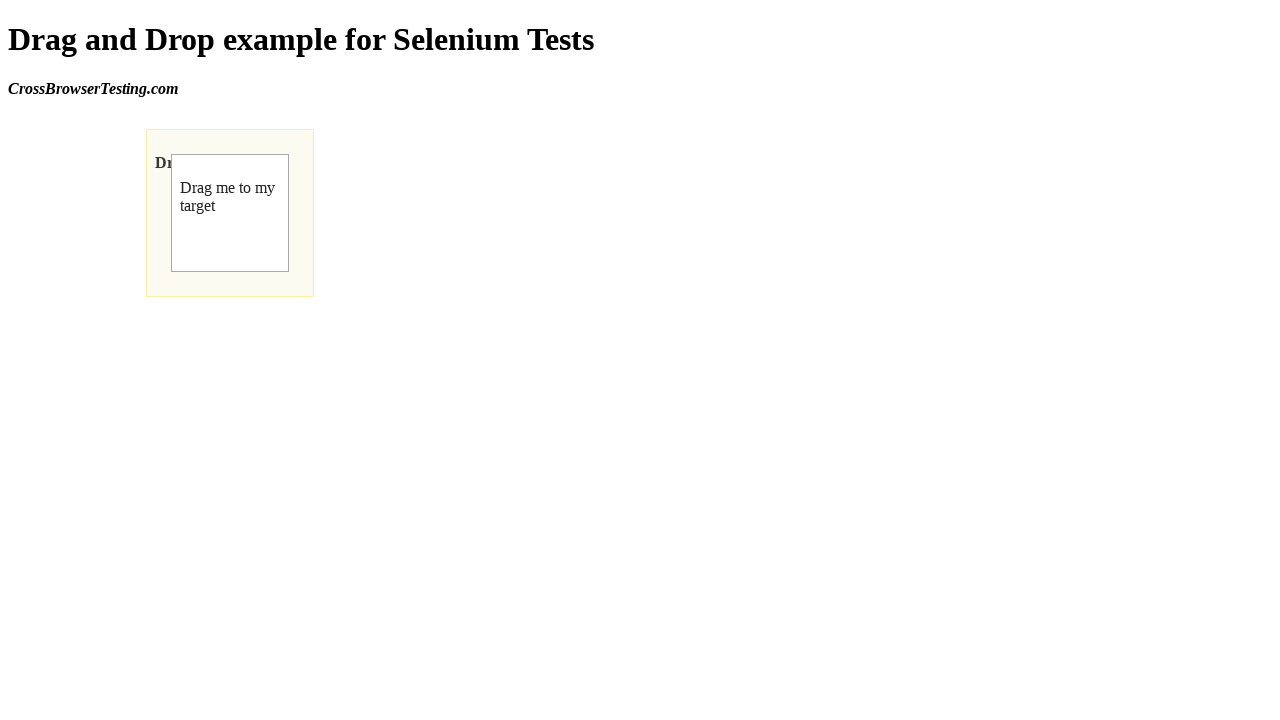